Tests clicking on a button with a specific class attribute on the UI Testing Playground website

Starting URL: http://uitestingplayground.com/classattr

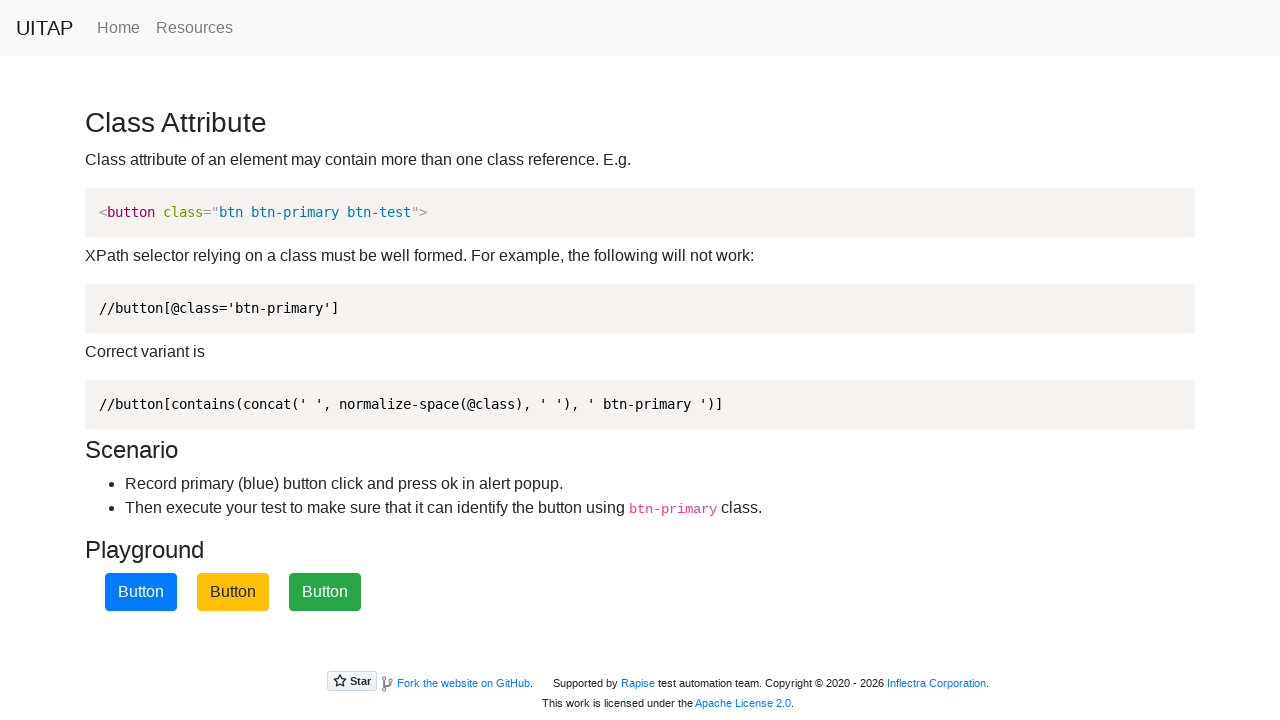

Clicked the blue button with btn-primary class at (141, 592) on button.btn-primary
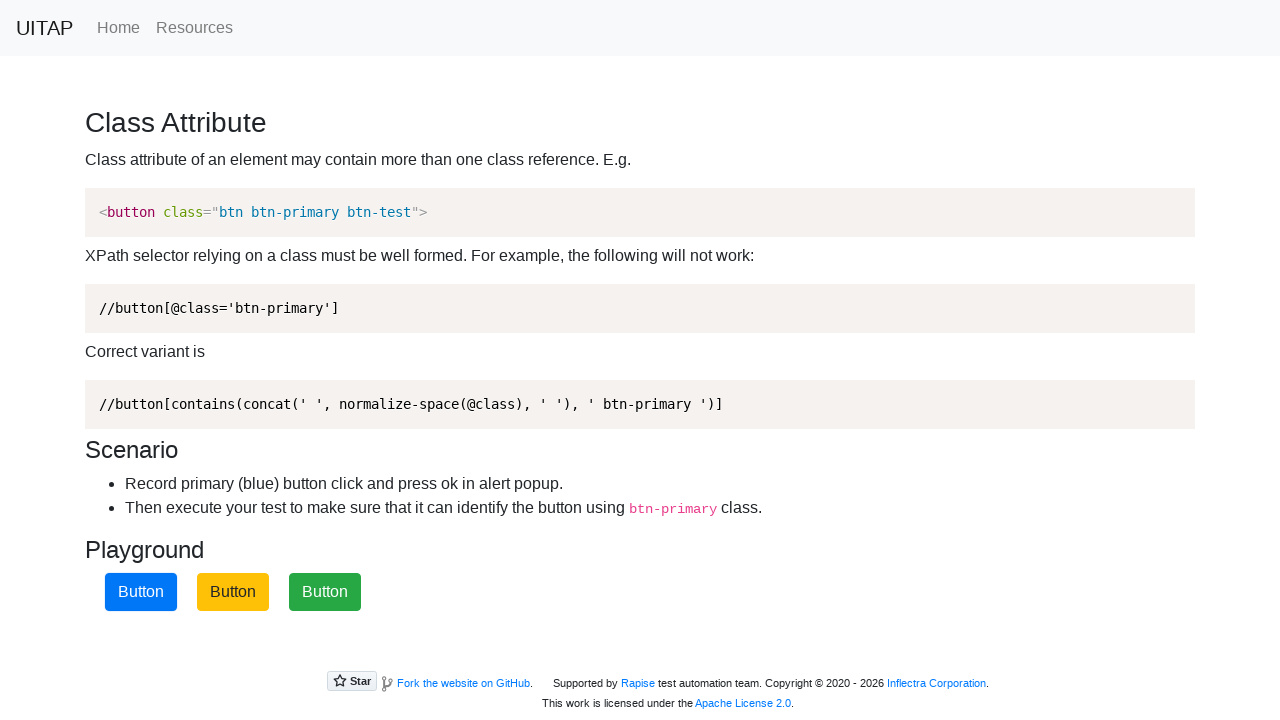

Set up dialog handler to accept alerts
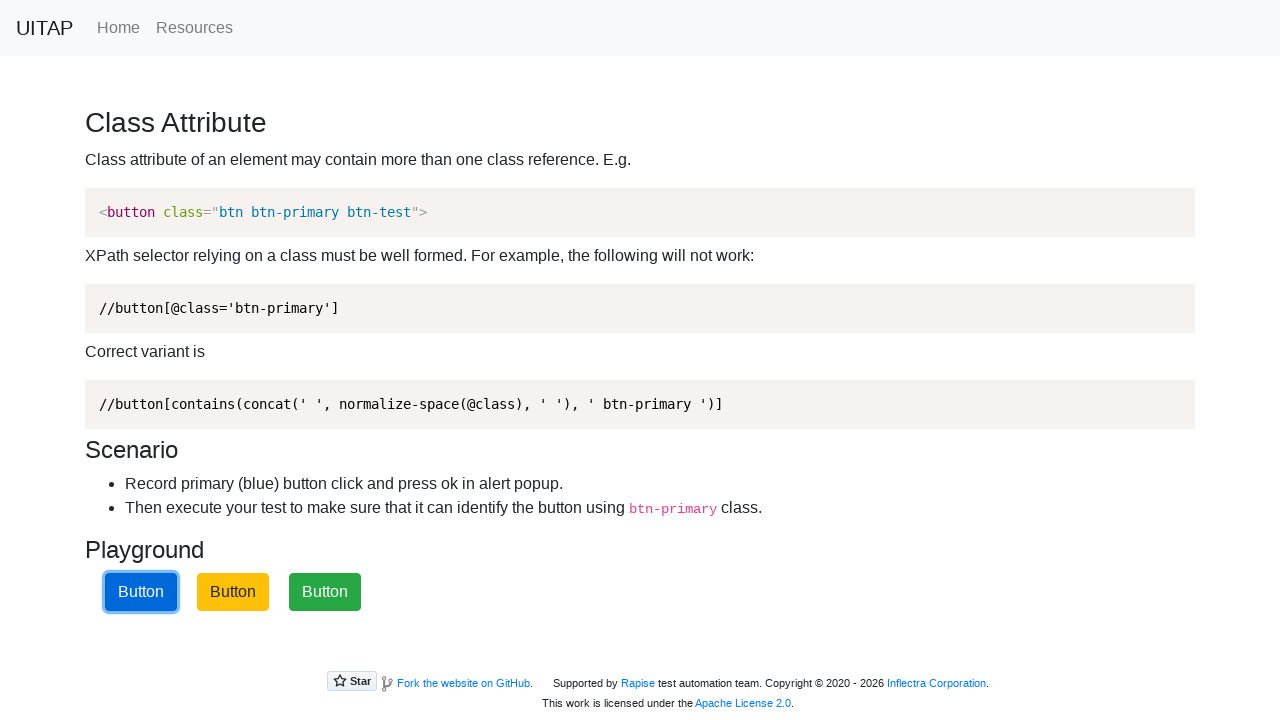

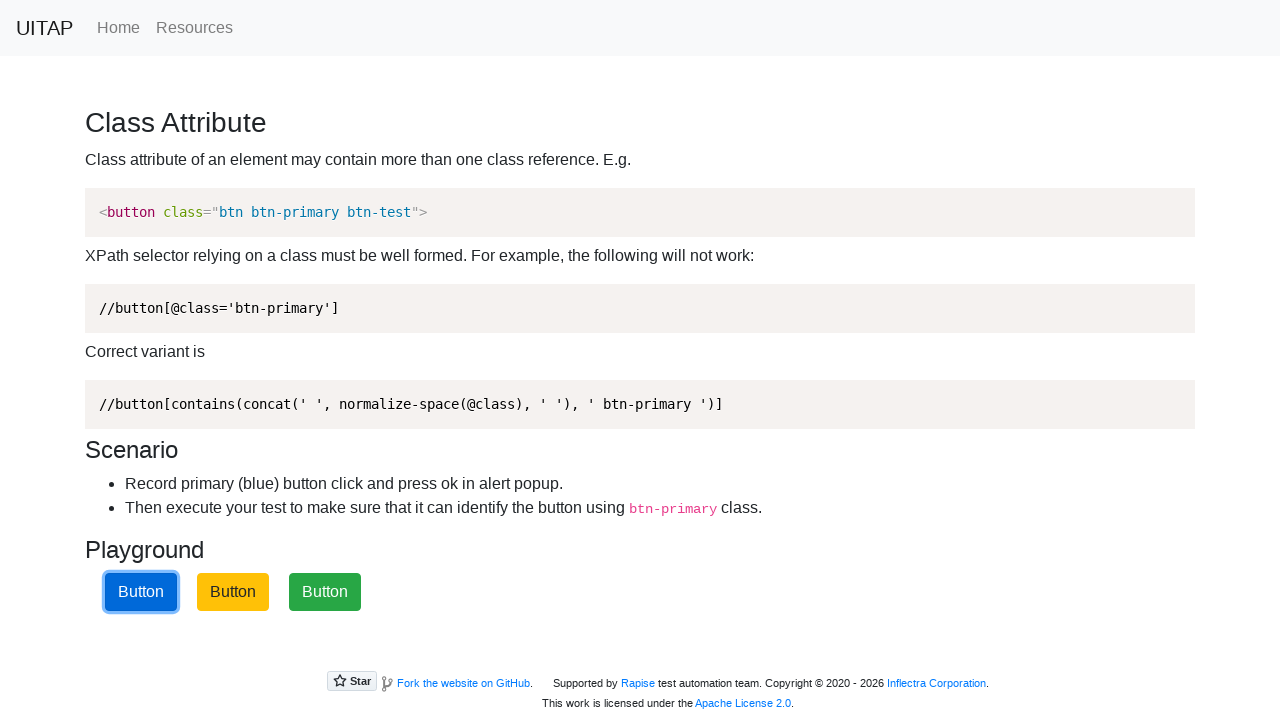